Tests JavaScript prompt alert handling by switching to an iframe, clicking a button to trigger a prompt alert, entering text into the prompt, and accepting it

Starting URL: https://www.w3schools.com/jsref/tryit.asp?filename=tryjsref_prompt

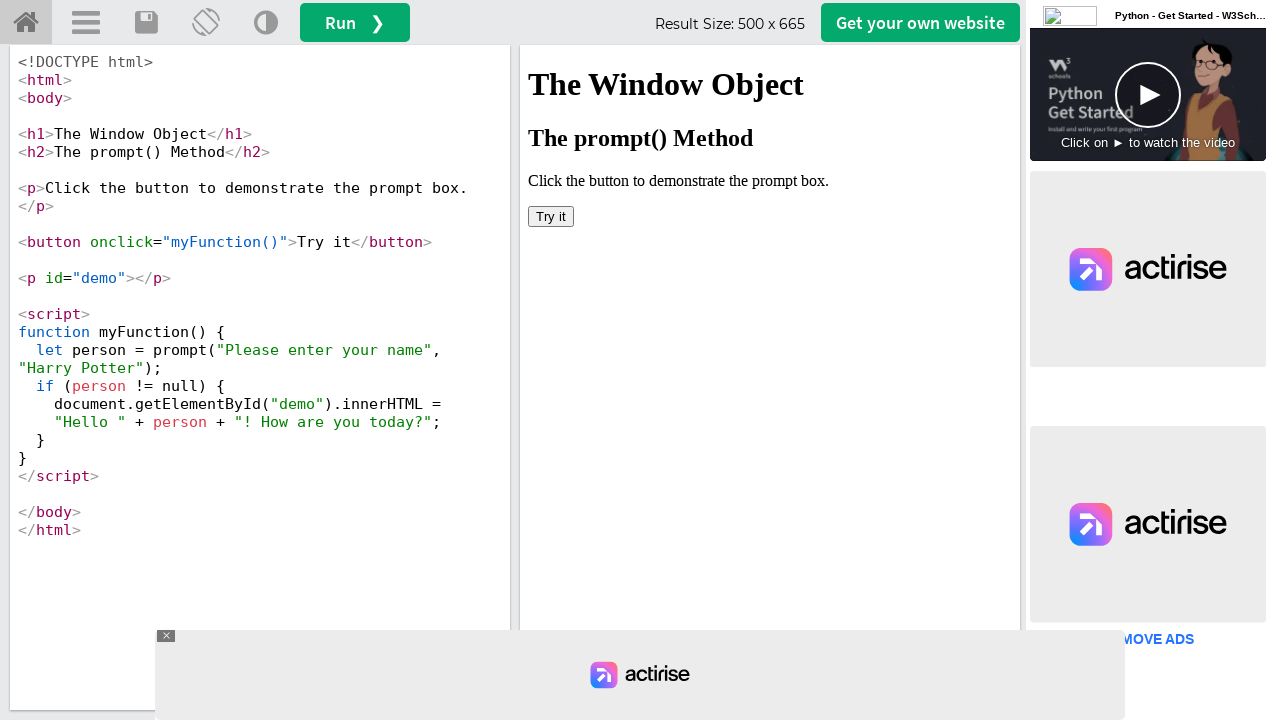

Located iframe with id 'iframeResult'
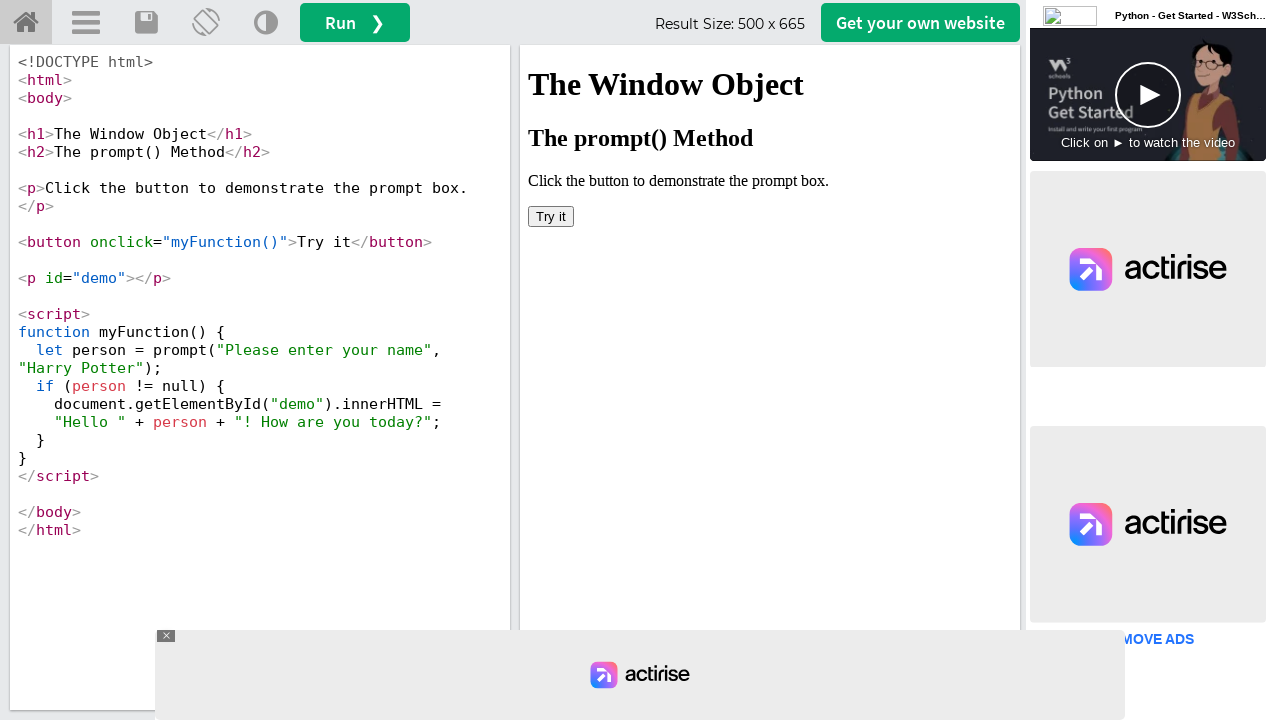

Clicked 'Try it' button inside iframe at (551, 216) on #iframeResult >> internal:control=enter-frame >> xpath=//button[text()='Try it']
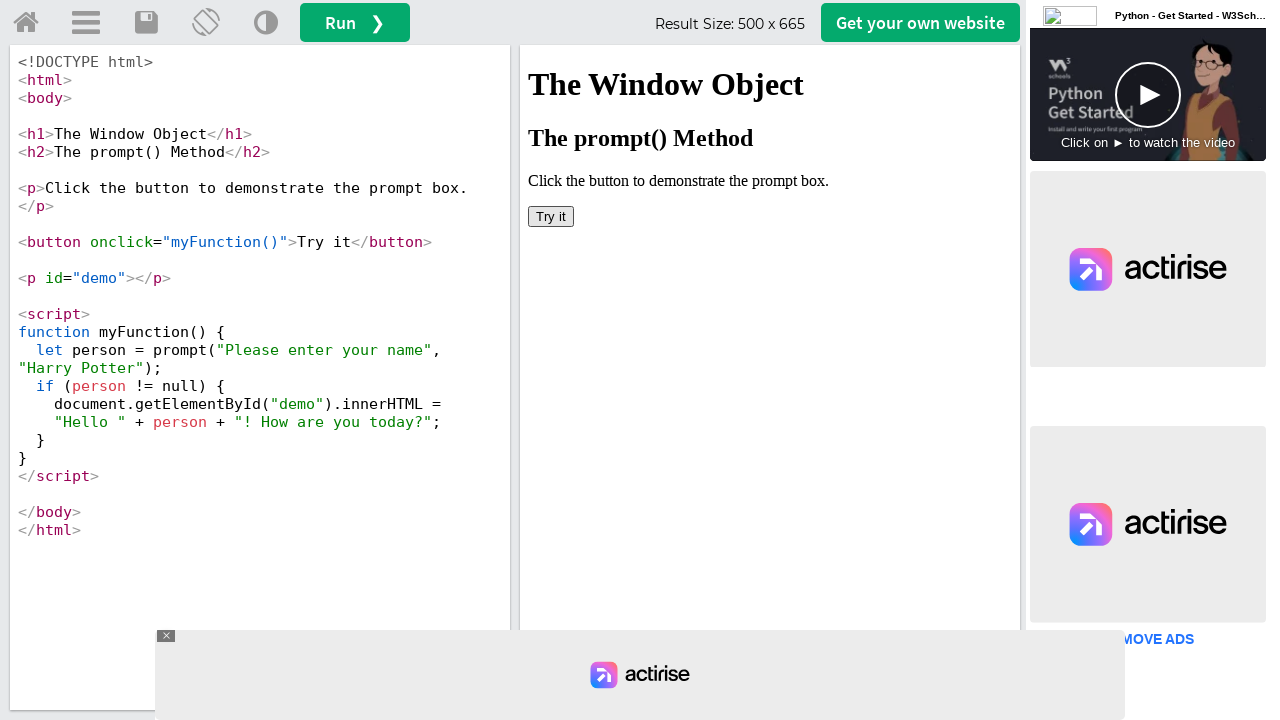

Registered dialog handler to accept prompts with text 'TestUser123'
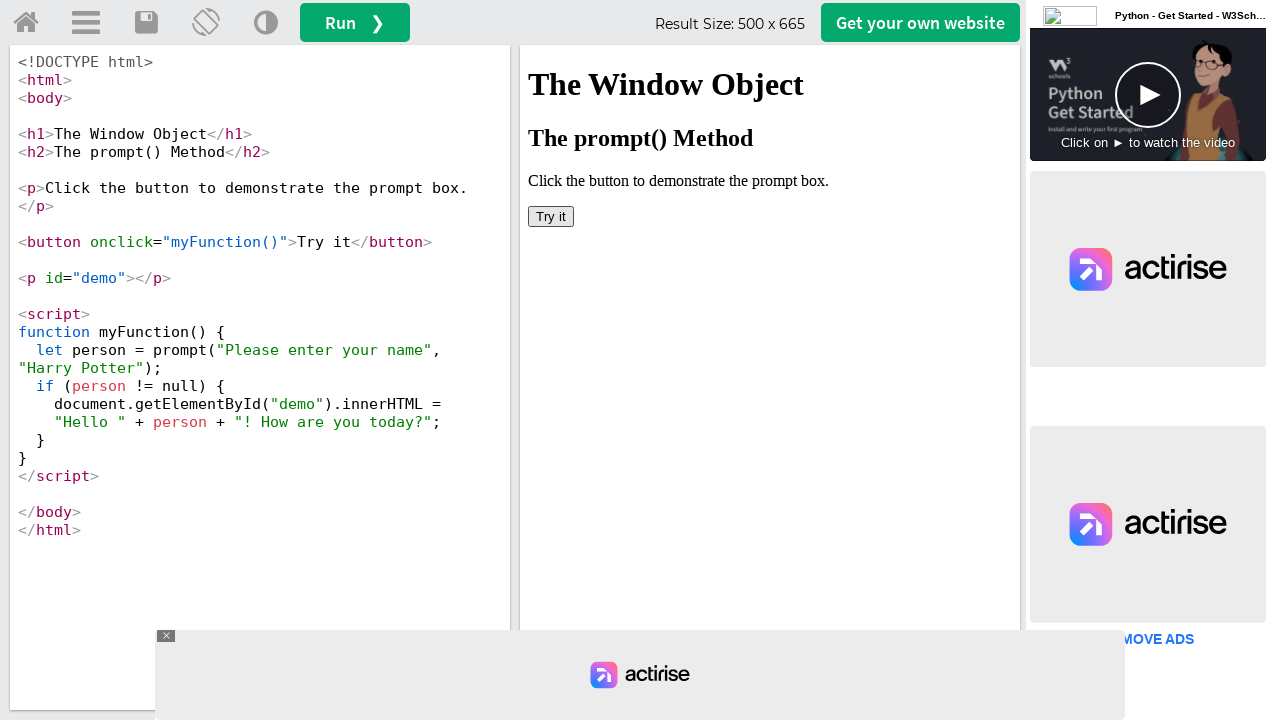

Clicked 'Try it' button again to trigger prompt alert at (551, 216) on #iframeResult >> internal:control=enter-frame >> xpath=//button[text()='Try it']
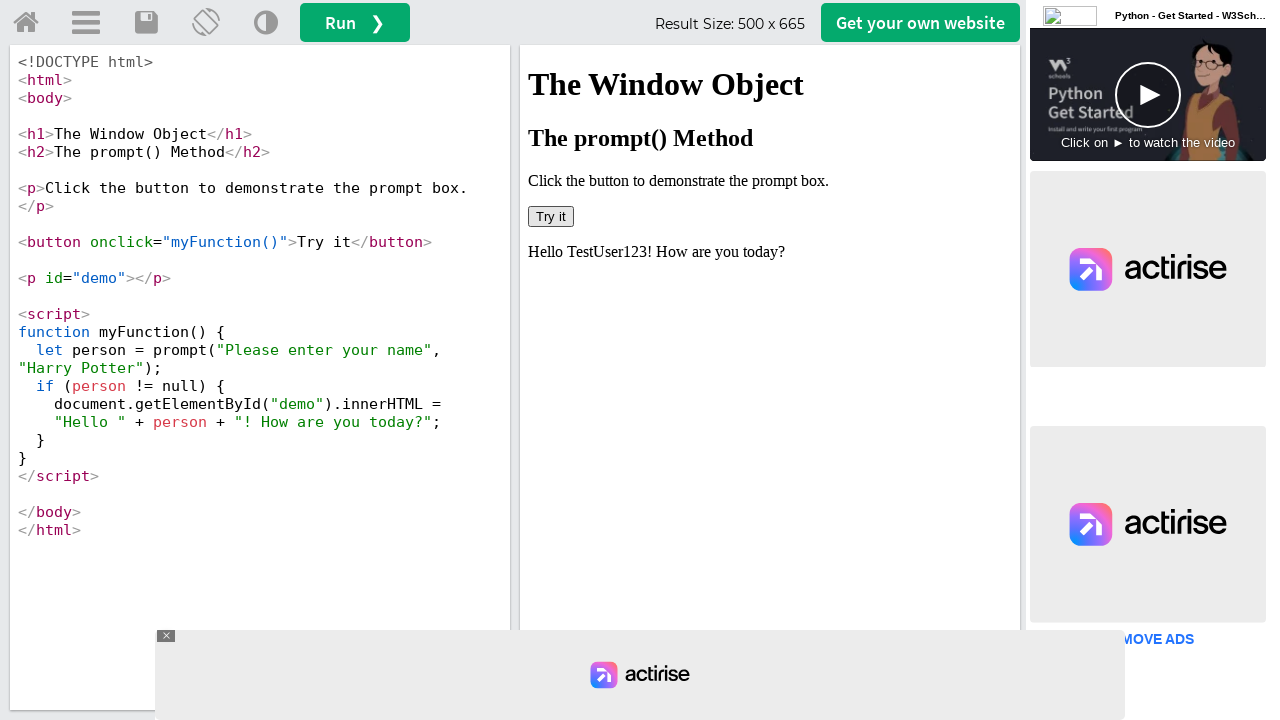

Prompt alert was accepted and result displayed in demo element
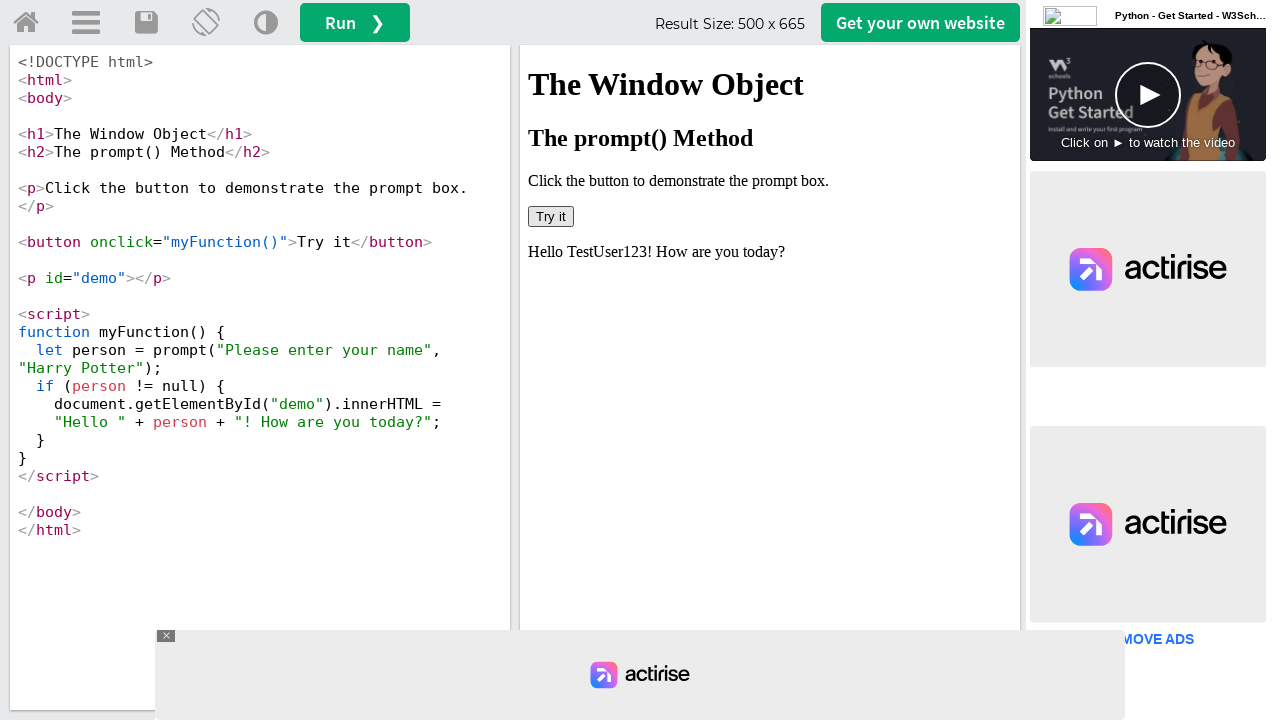

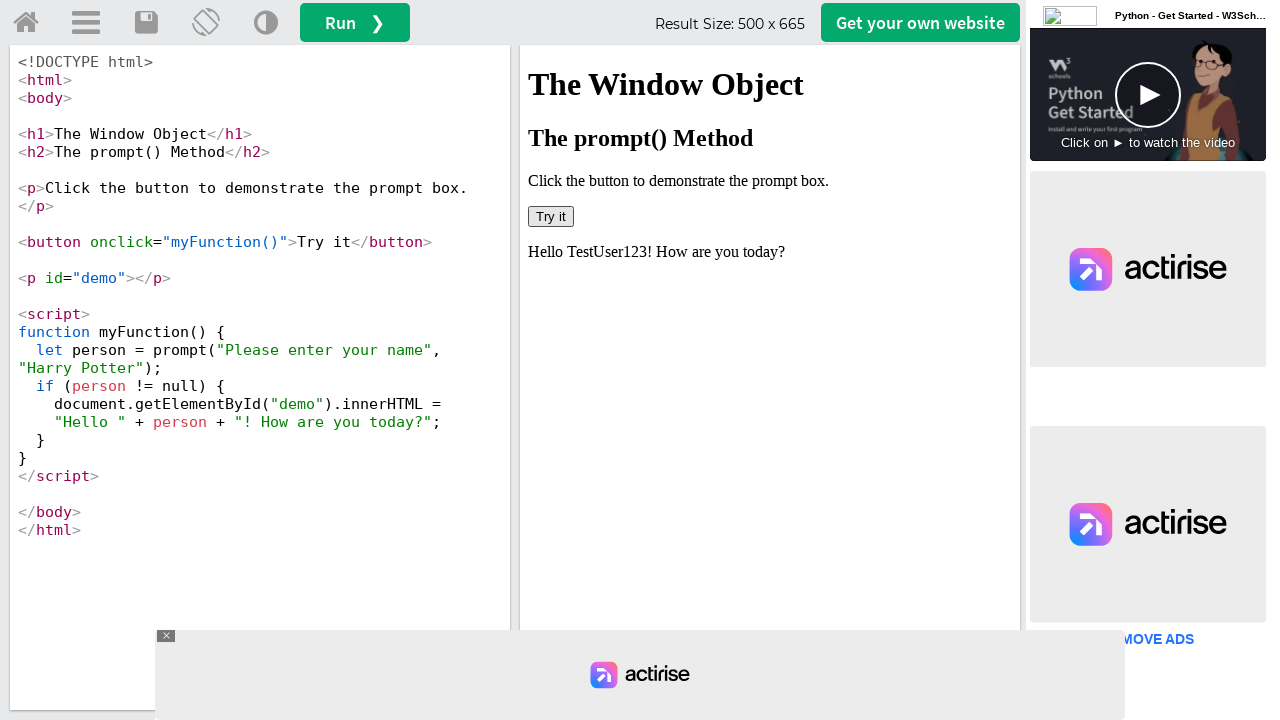